Tests a sign-up form by filling in the full name and email fields, then clicking the submit button

Starting URL: https://practice.cydeo.com/sign_up

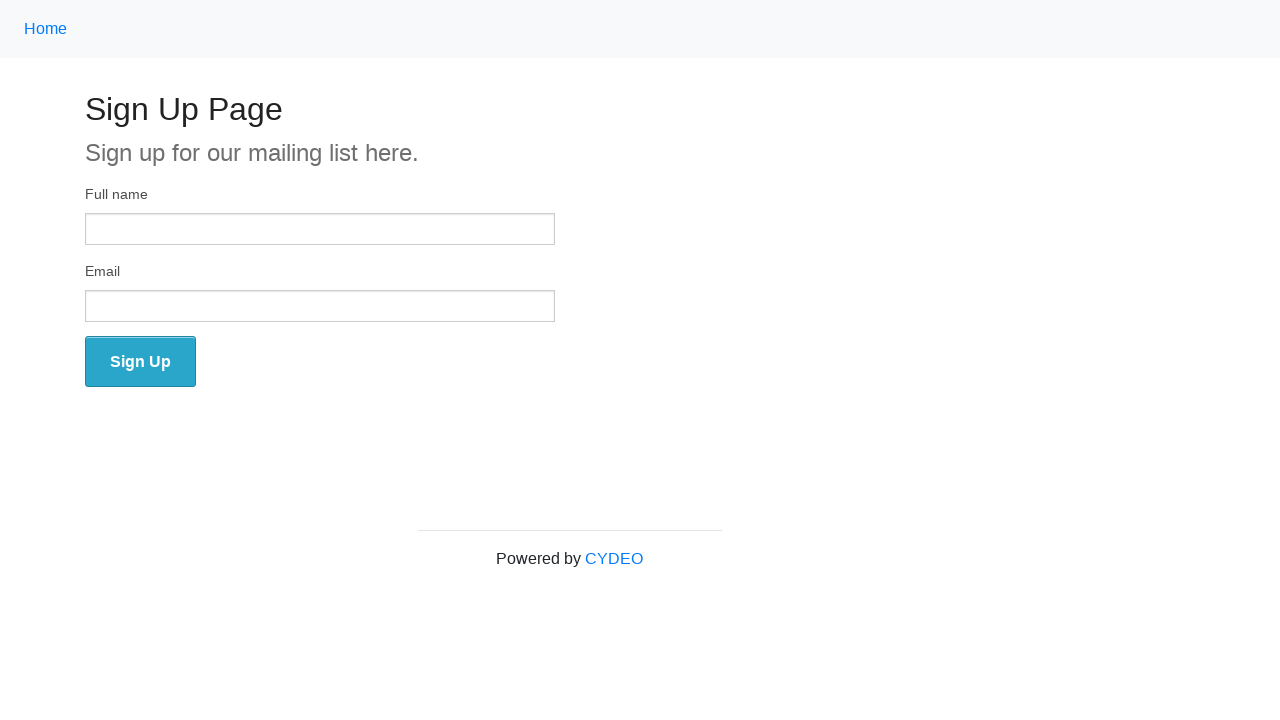

Navigated to sign-up form page
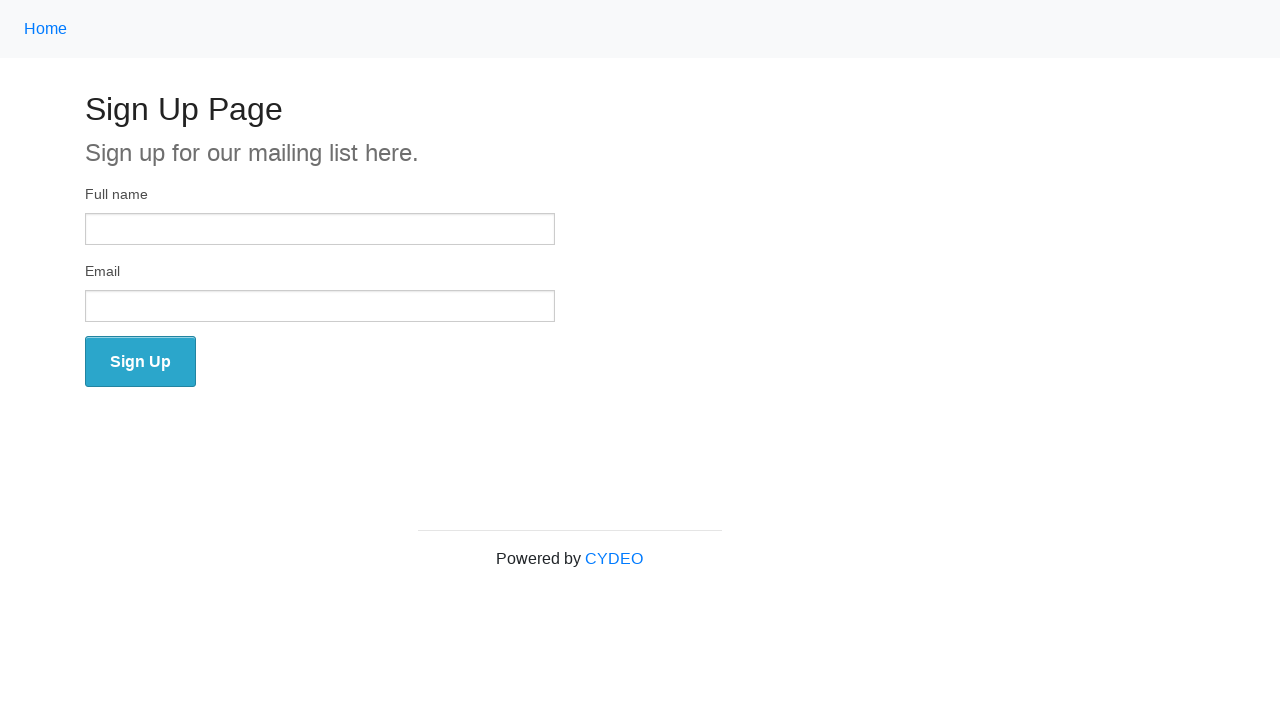

Filled full name field with 'Mike Smith' on input[name='full_name']
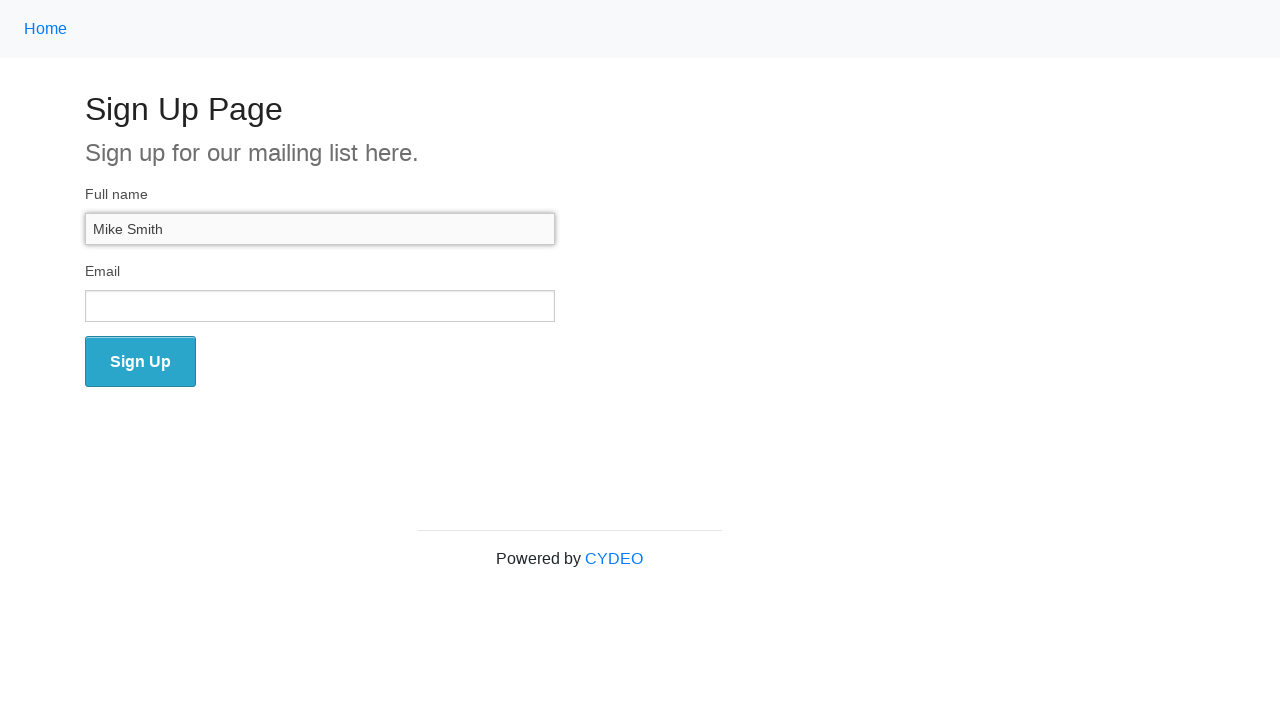

Filled email field with 'mike@smith.com' on input[name='email']
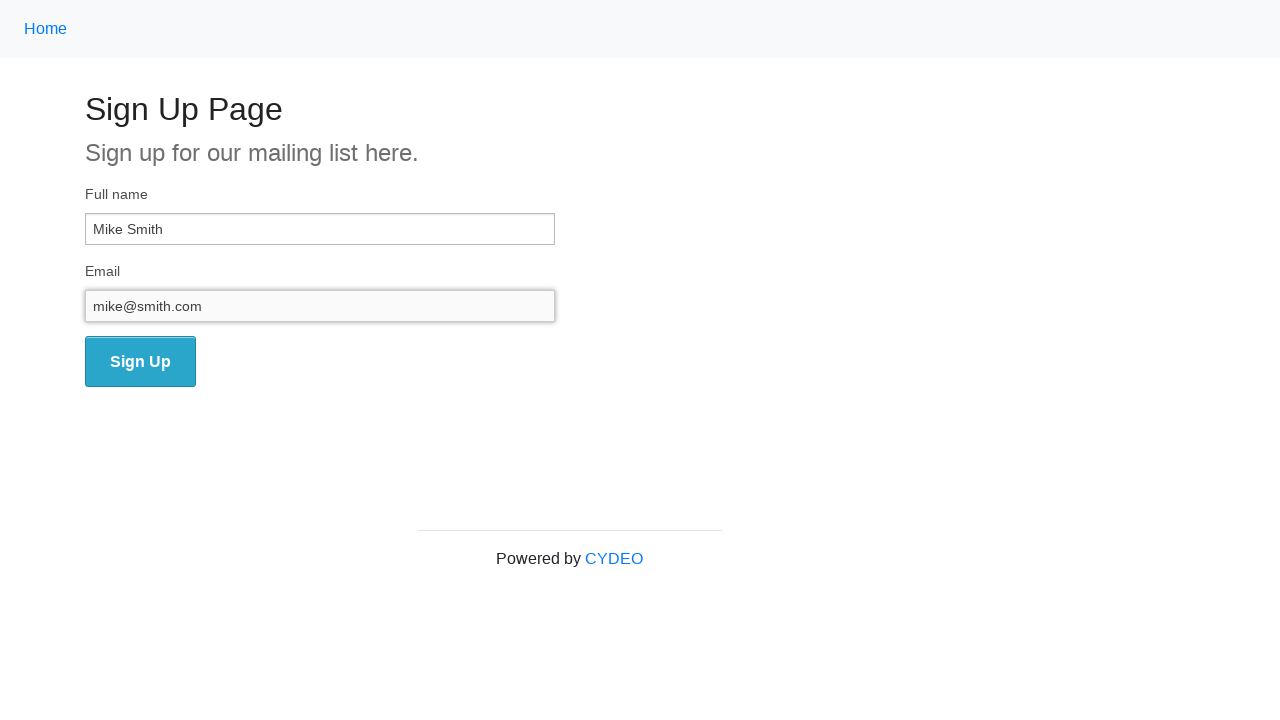

Clicked sign up button to submit form at (140, 362) on [name='wooden_spoon']
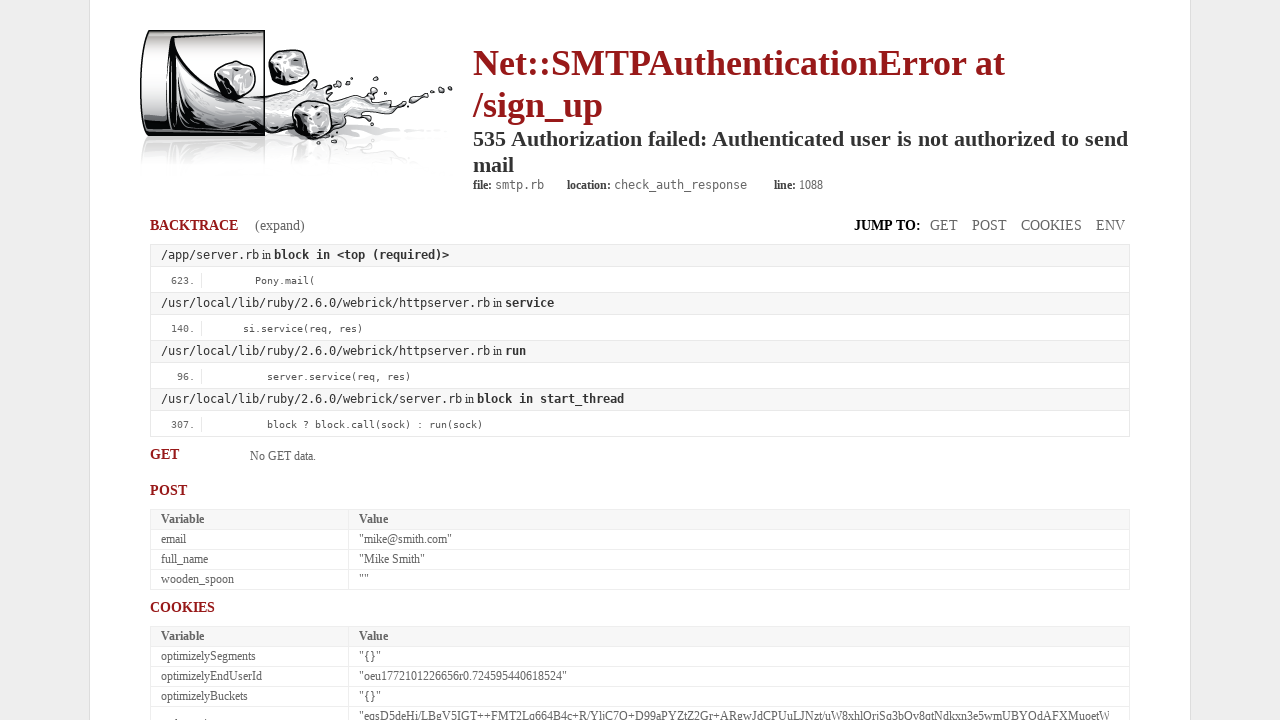

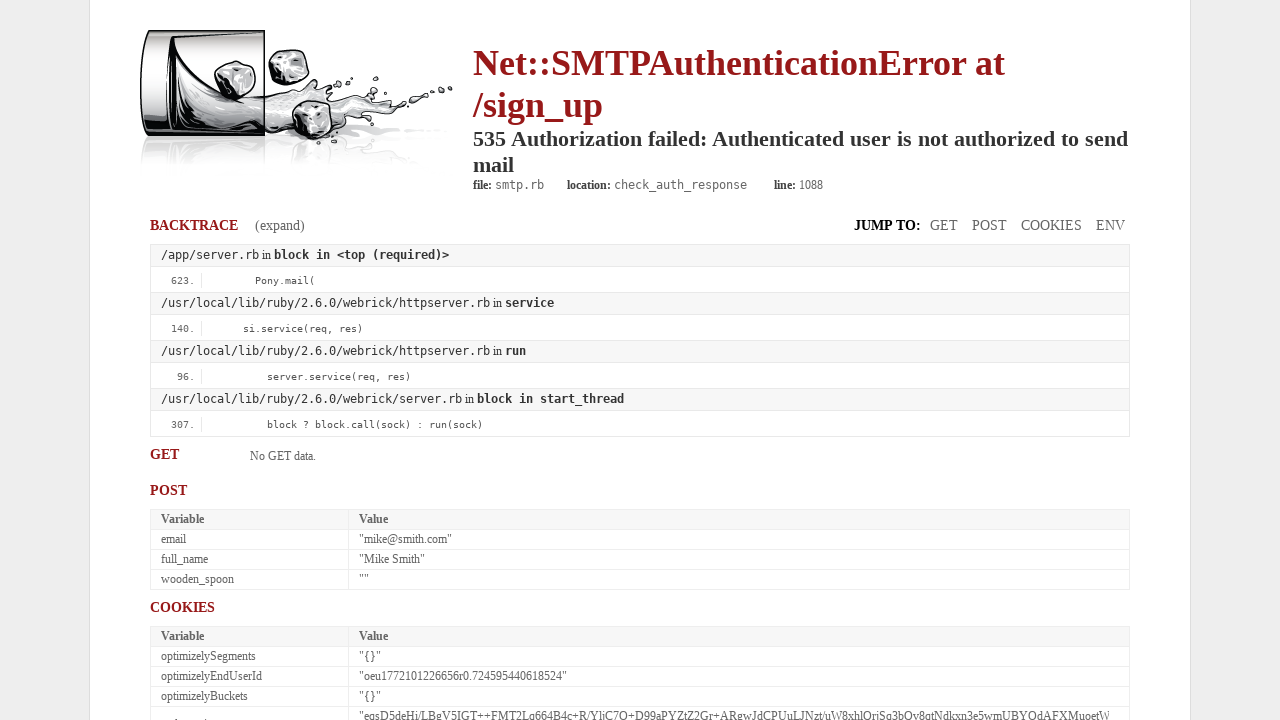